Demonstrates various mouse interaction actions including right-click, hover, double-click, and drag-and-drop operations on a cloud storage website

Starting URL: http://yunpan.360.cn

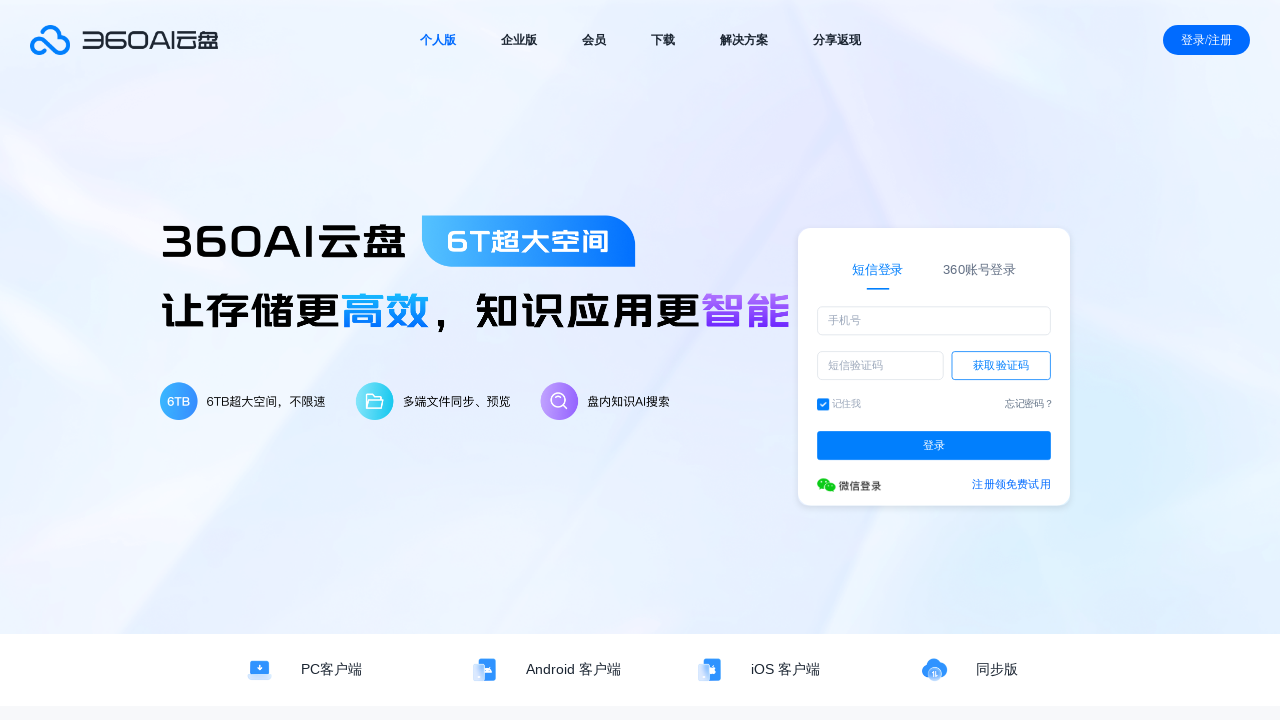

Hovered over header navigation element at (640, 40) on .header-nav >> nth=0
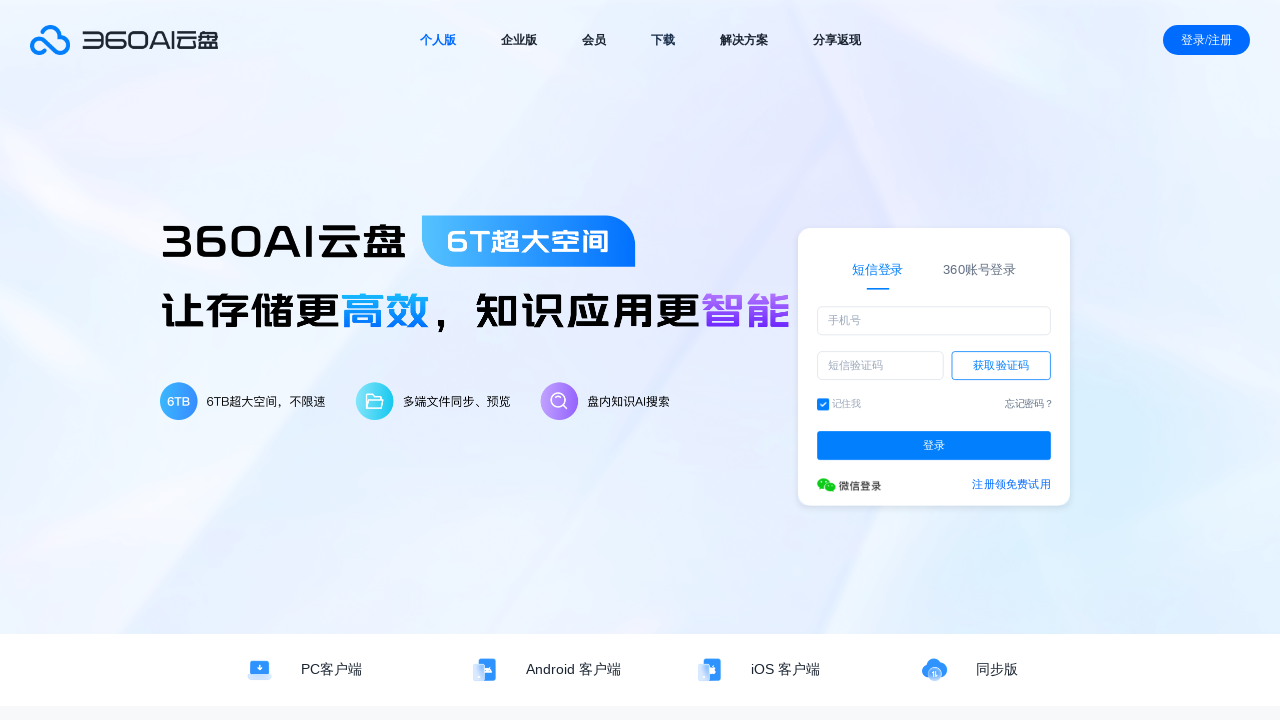

Double-clicked on logo element at (124, 40) on .logo >> nth=0
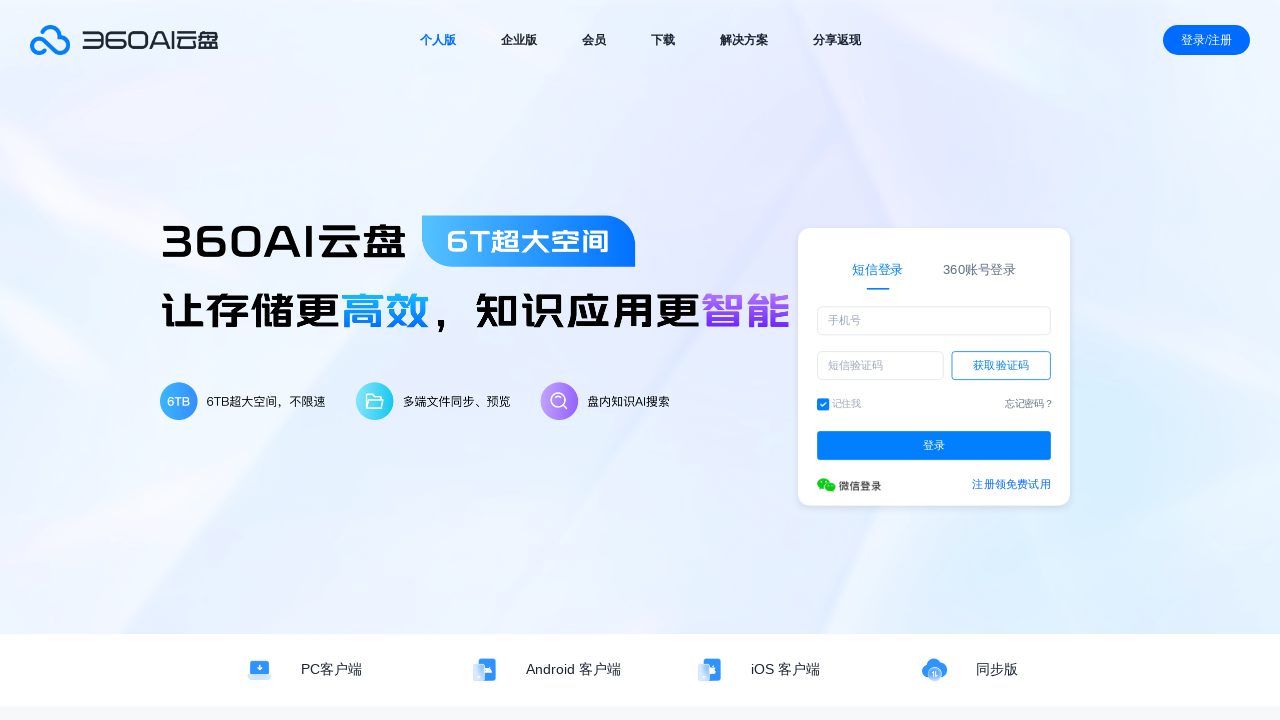

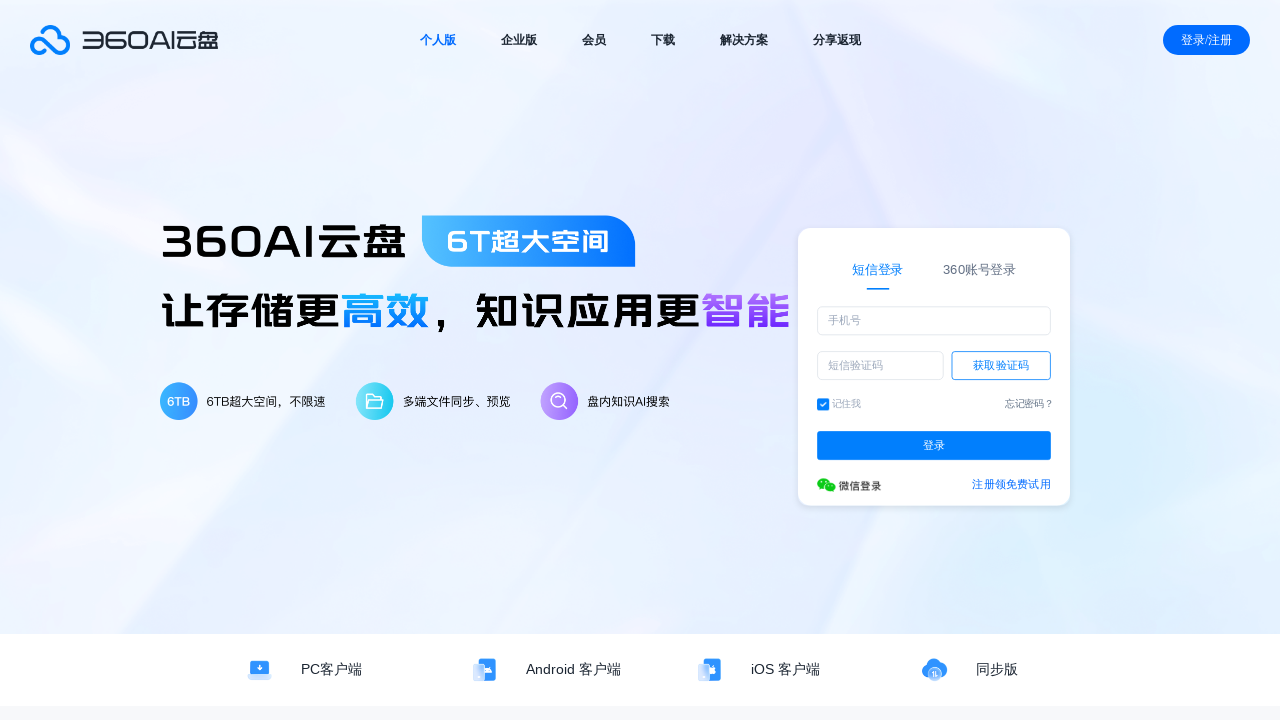